Tests browser window handle functionality by clicking a link that opens a new window, switching to that window, clicking a button to open another page, and verifying the URL of the new page.

Starting URL: https://claruswaysda.github.io/

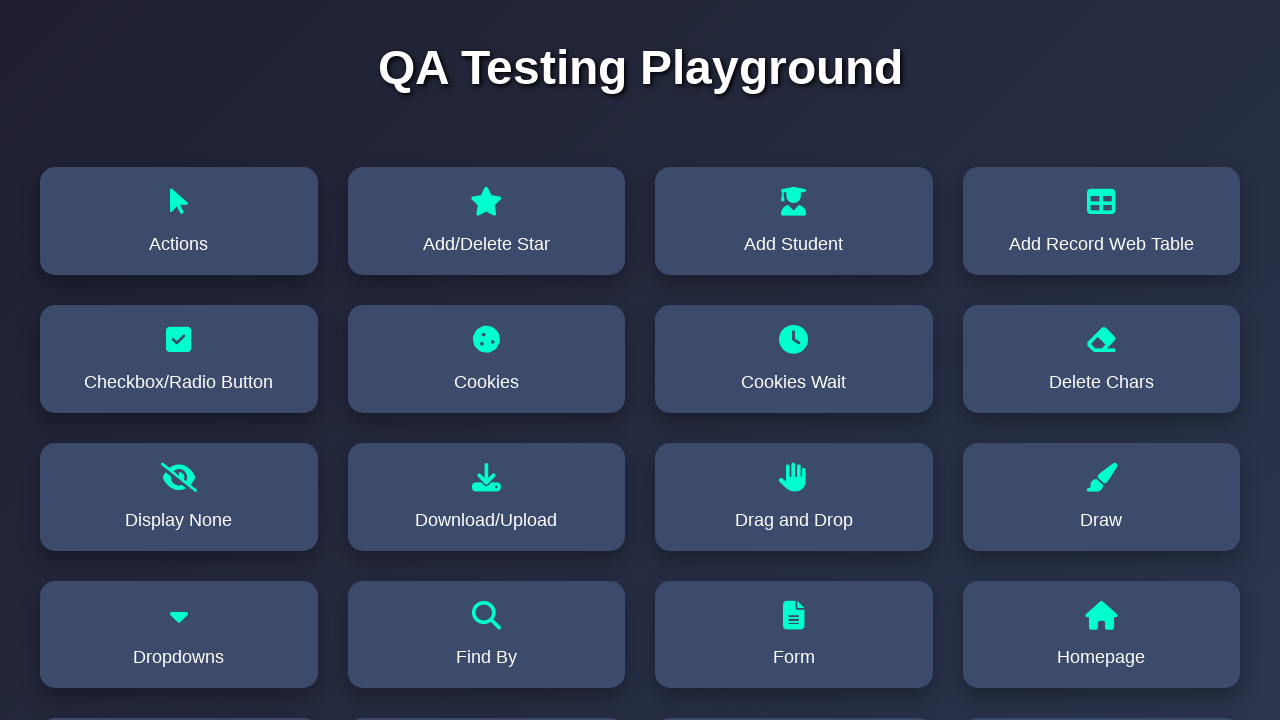

Clicked 'Window Handle' link to open new window at (179, 649) on text=Window Handle
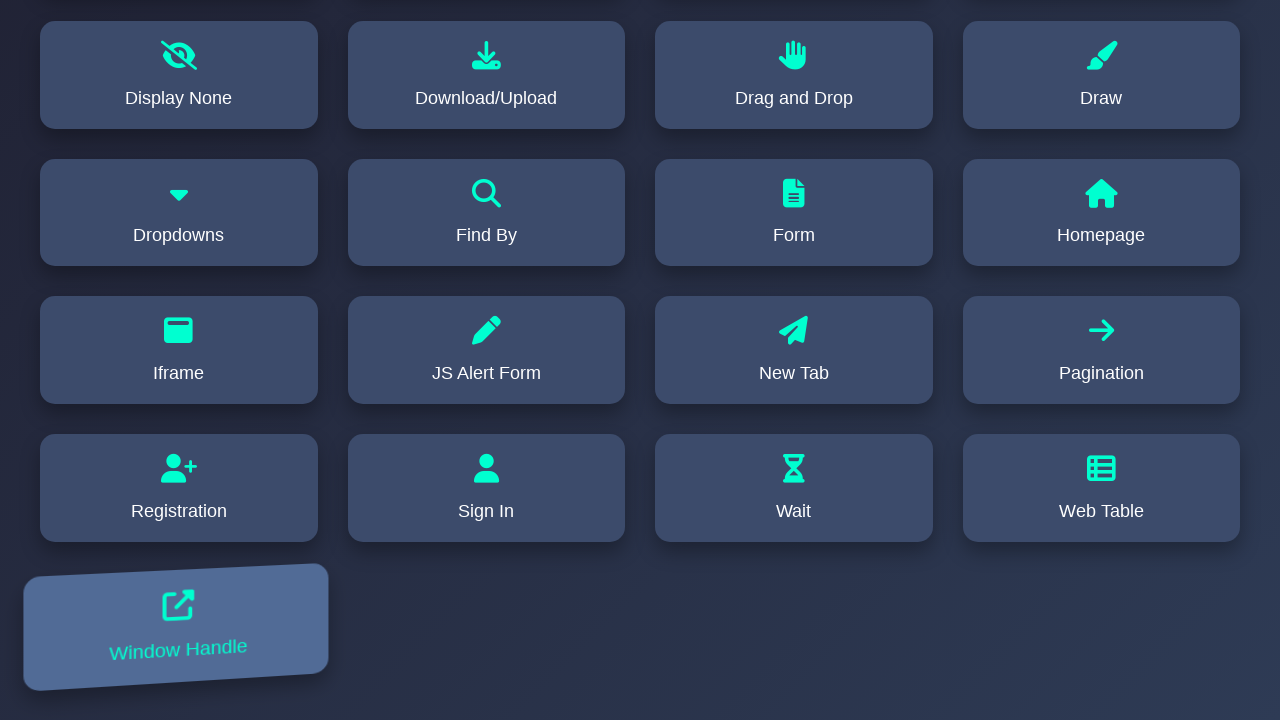

New window opened and page loaded
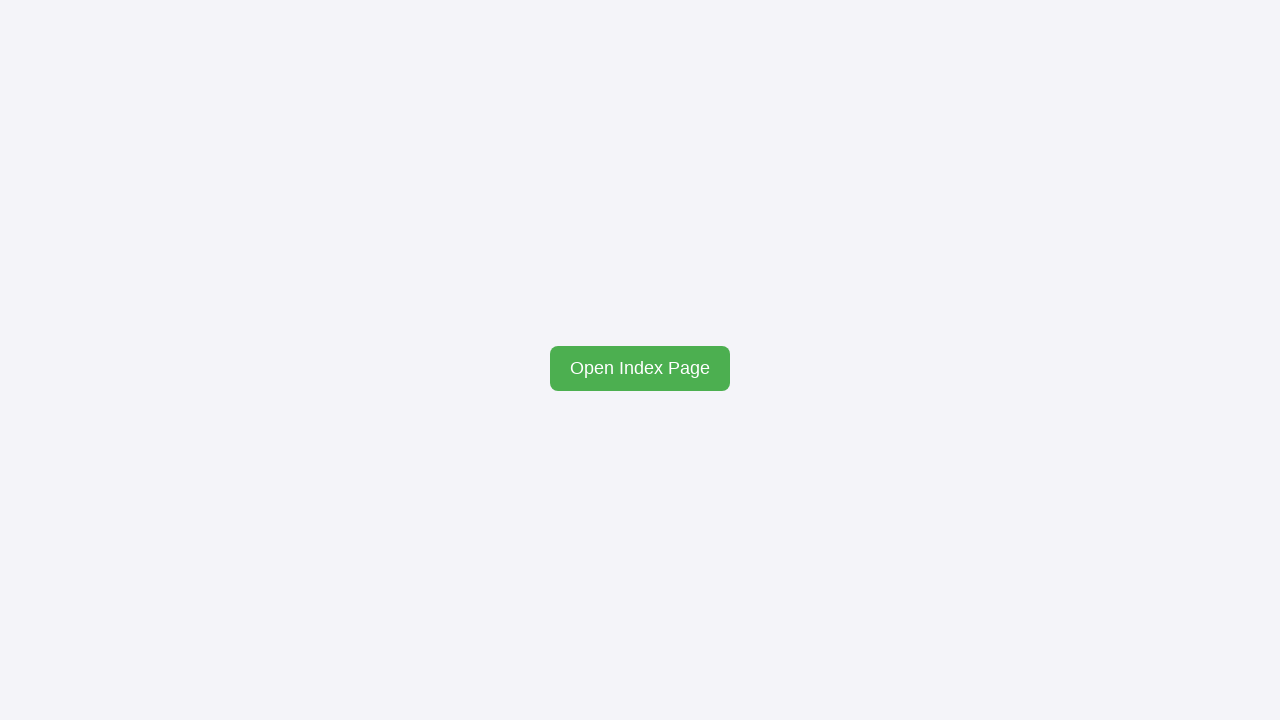

Waited for 'Open Index' button to be present
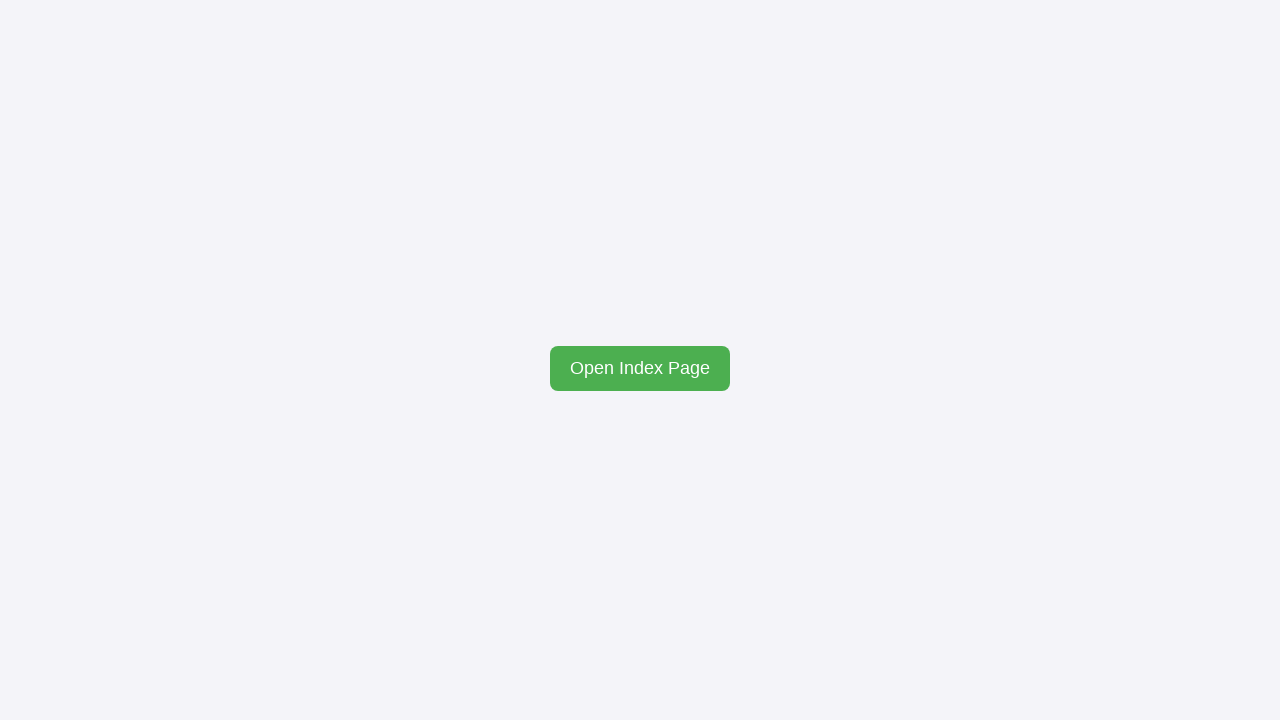

Clicked 'Open Index' button to open another page at (640, 368) on #openIndex
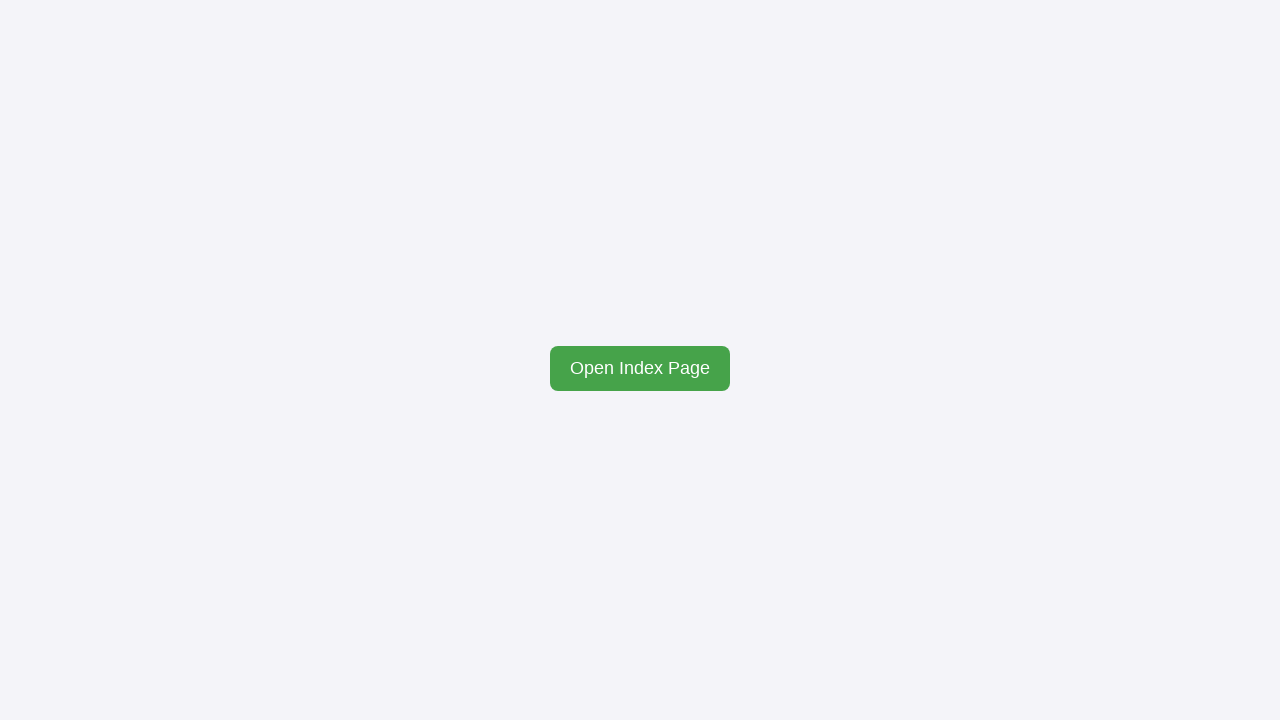

Third window opened and page loaded
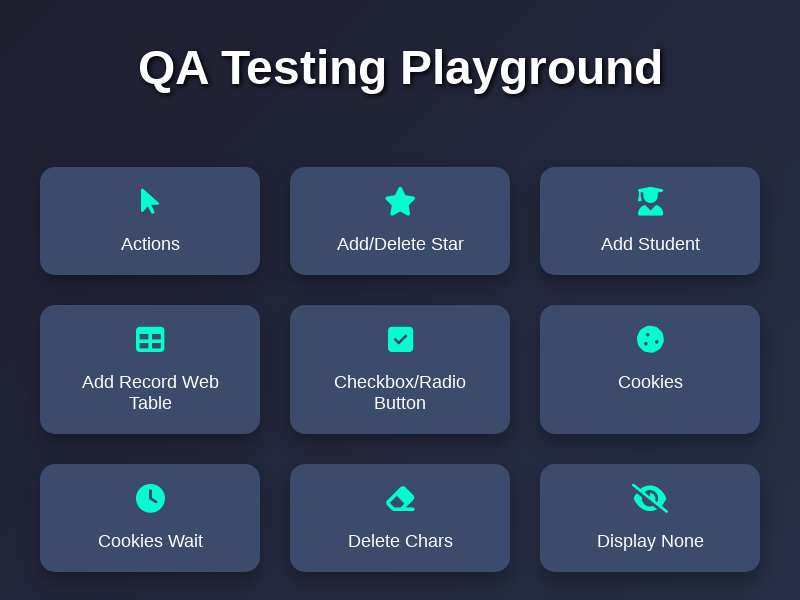

Verified URL: https://claruswaysda.github.io/index.html matches expected URL https://claruswaysda.github.io/index.html
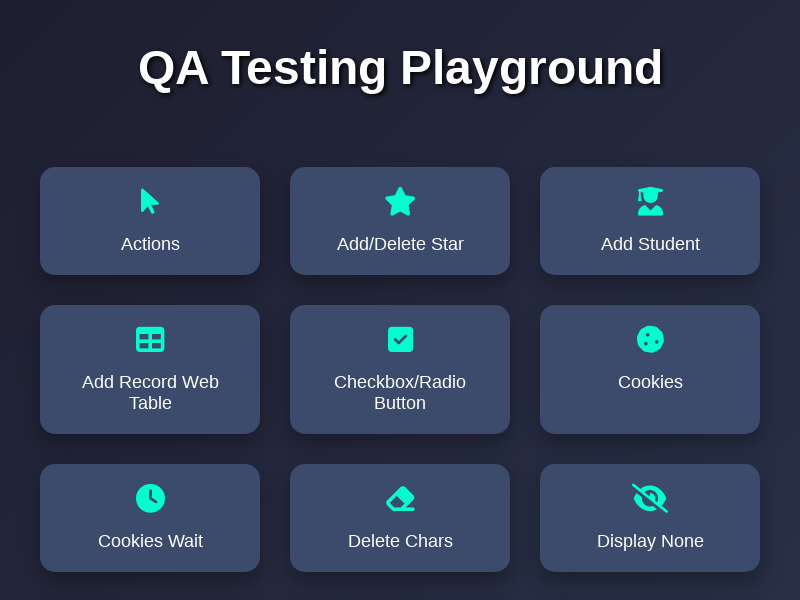

Closed the third page
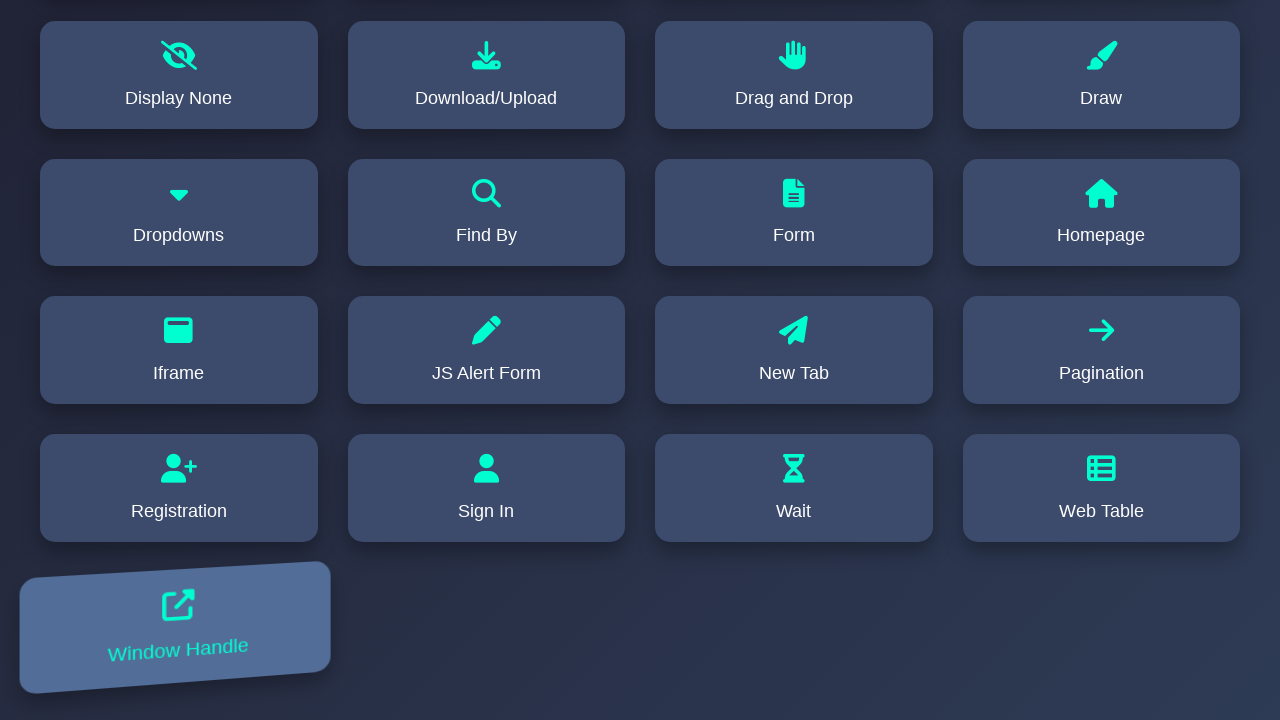

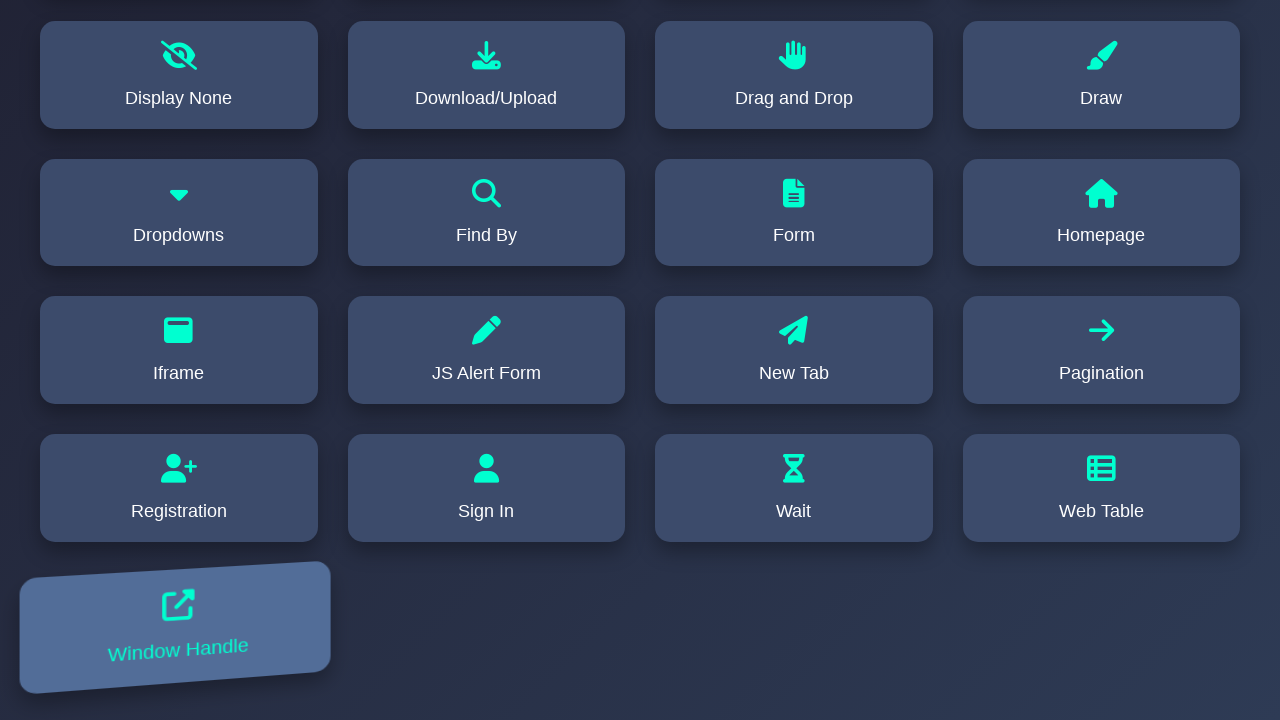